Tests drag and drop functionality by dragging a source element and dropping it onto a target element using click-and-hold, move, and release actions on the jQuery UI droppable demo page.

Starting URL: https://jqueryui.com/resources/demos/droppable/default.html

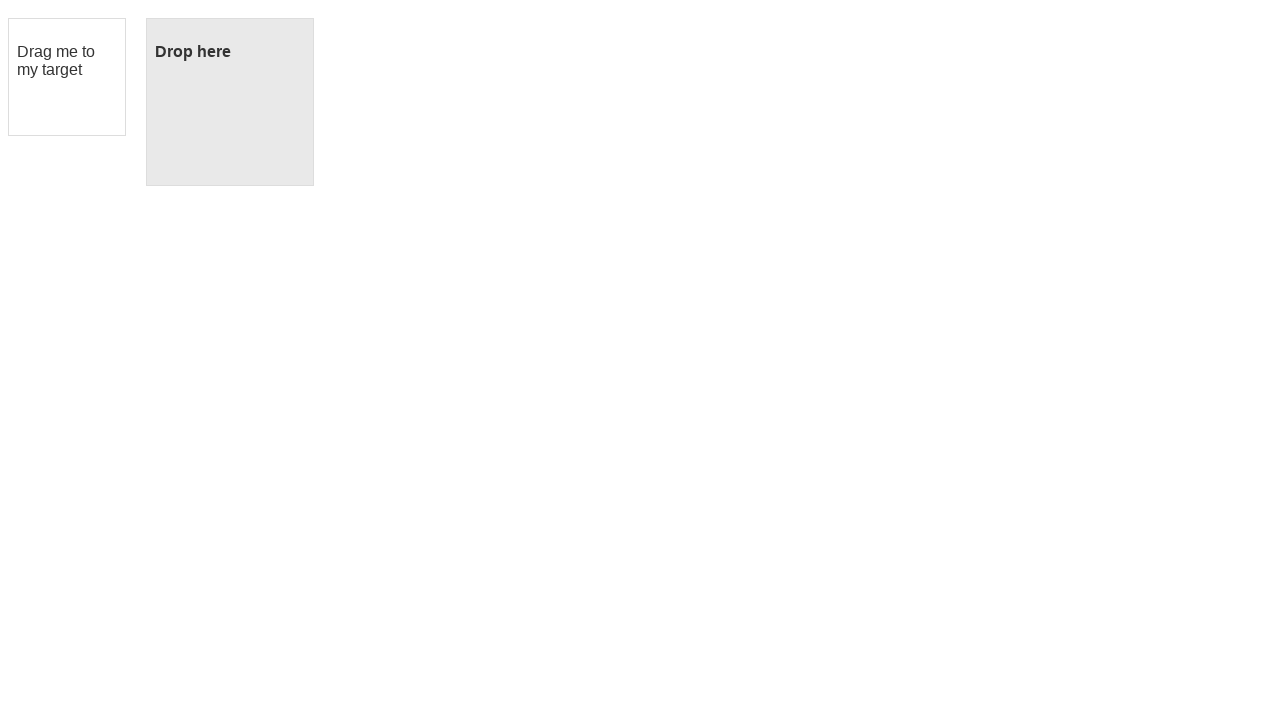

Located the draggable source element
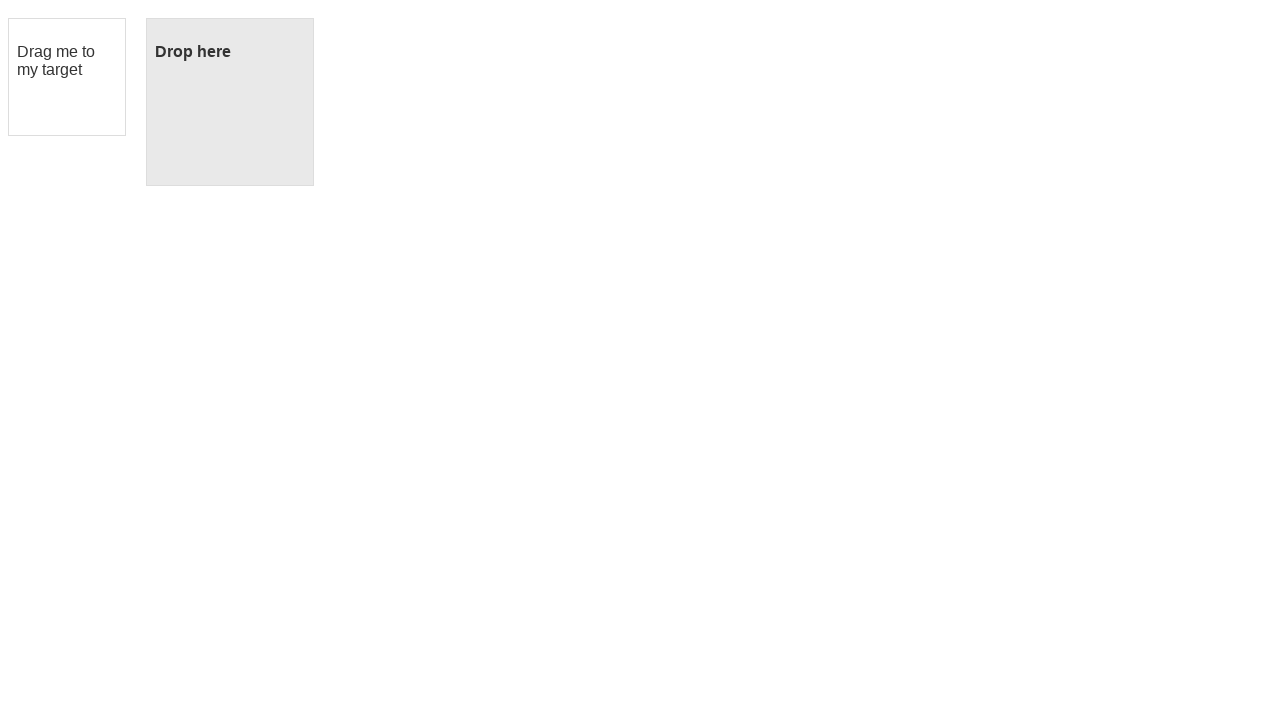

Located the droppable target element
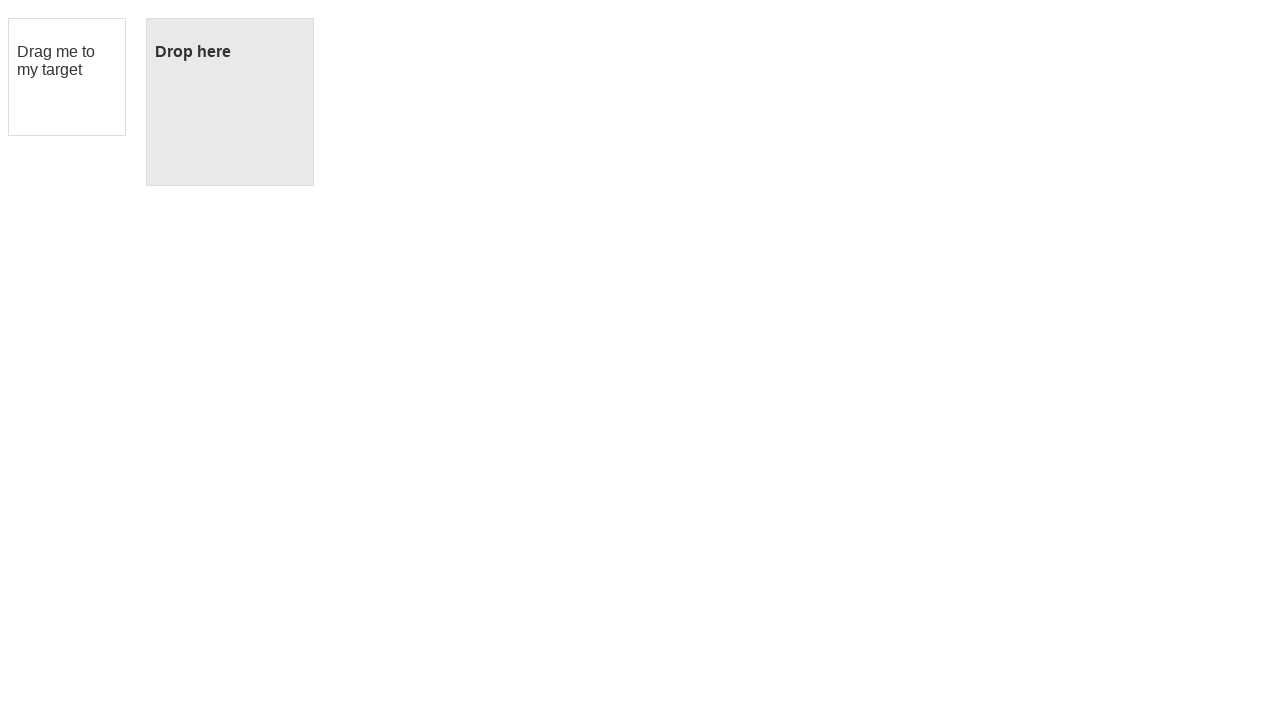

Dragged source element onto target element at (230, 102)
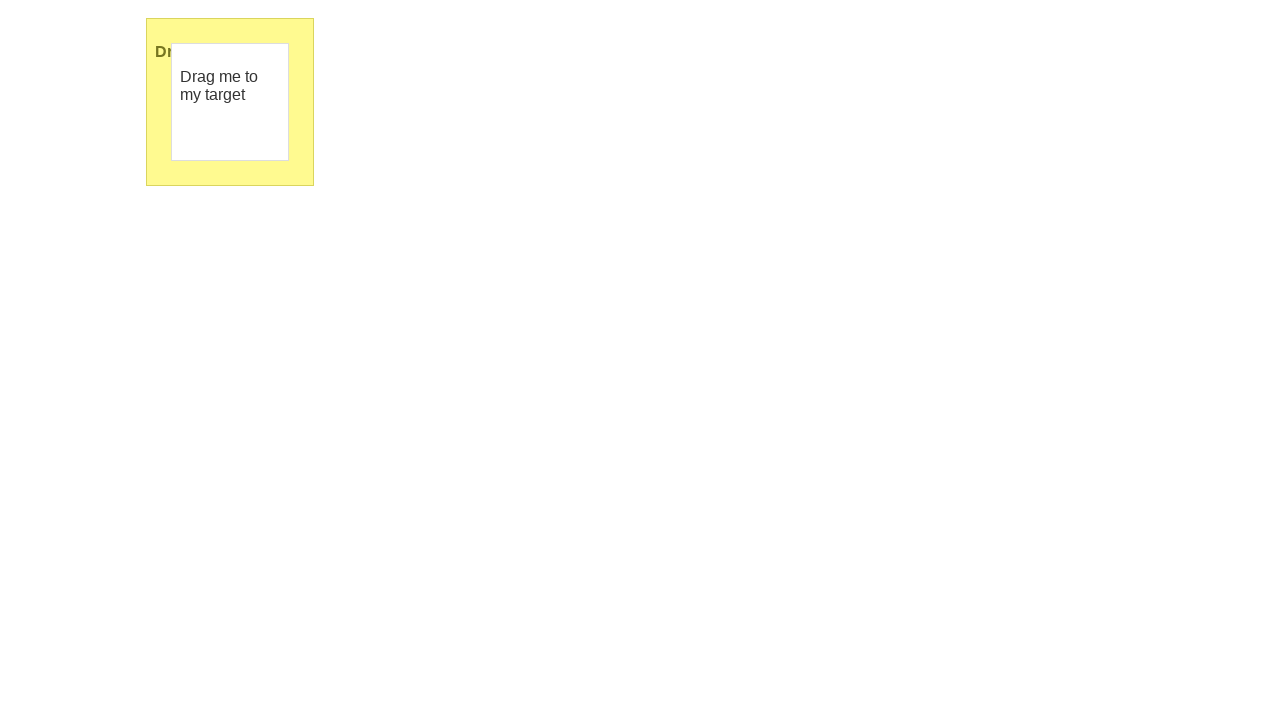

Target element changed state to ui-state-highlight, confirming successful drop
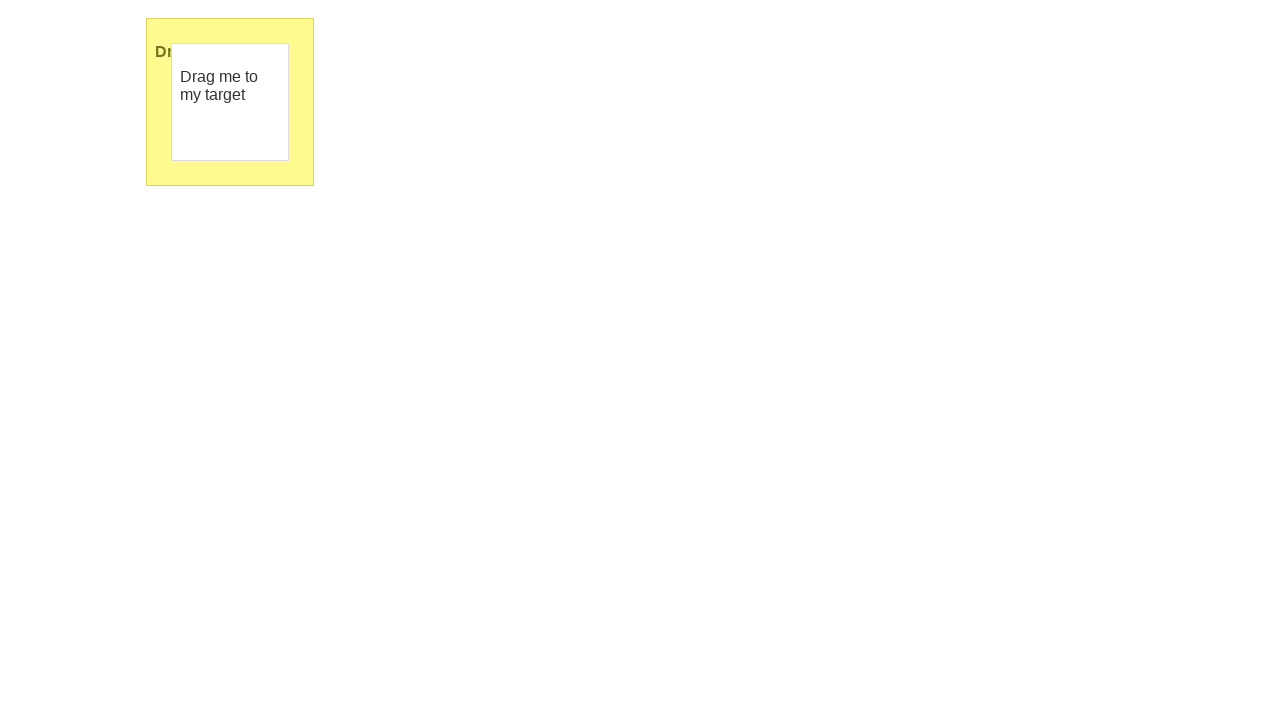

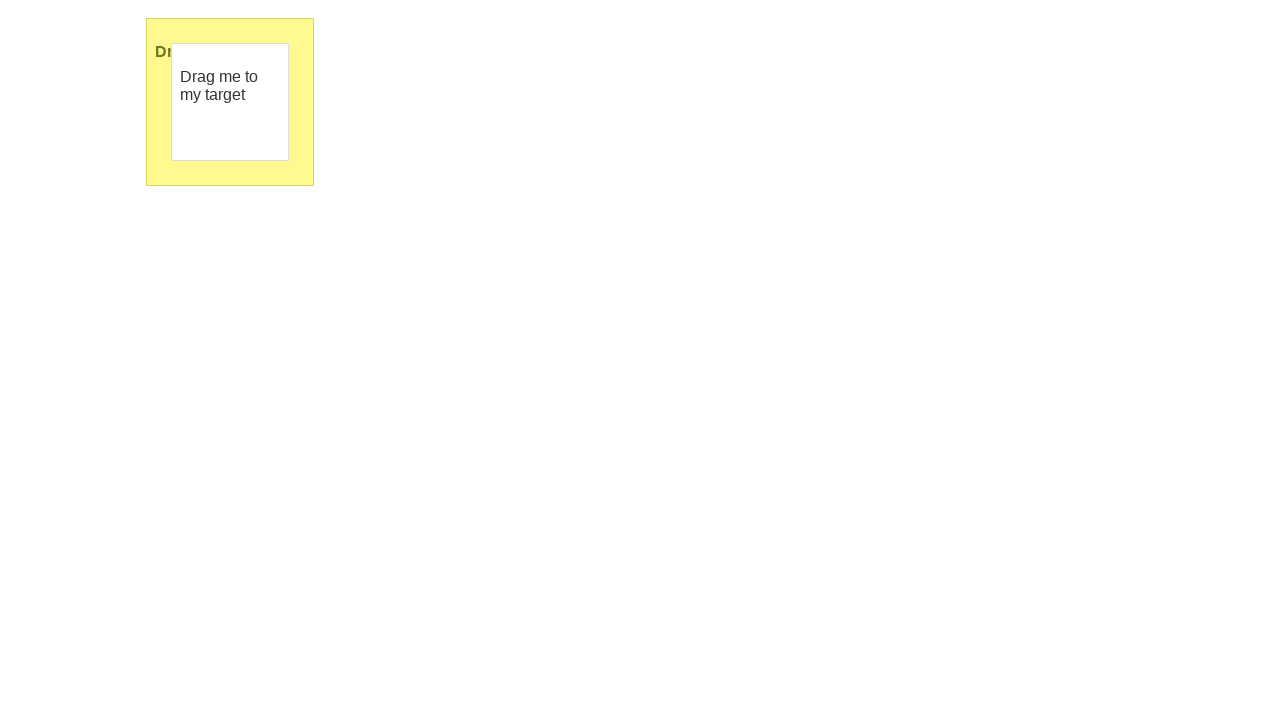